Tests that new todo items are appended to the bottom of the list and counter shows correct count

Starting URL: https://demo.playwright.dev/todomvc

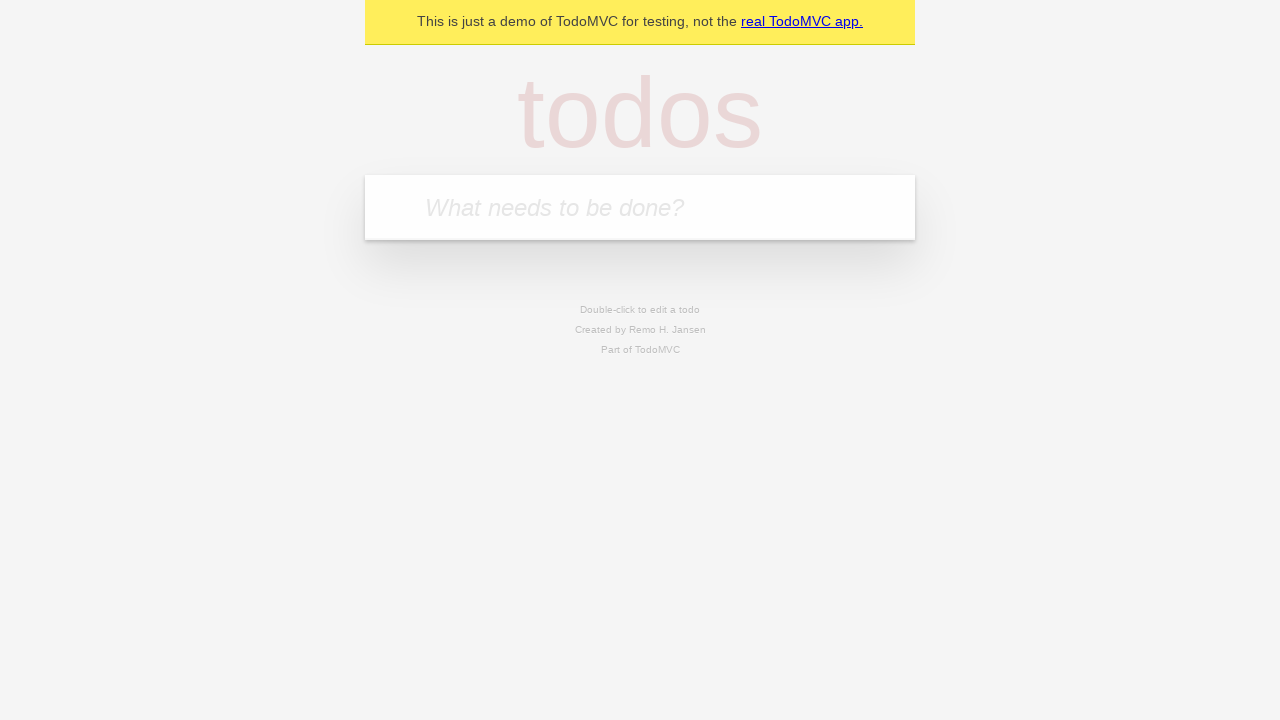

Filled todo input with 'buy some cheese' on internal:attr=[placeholder="What needs to be done?"i]
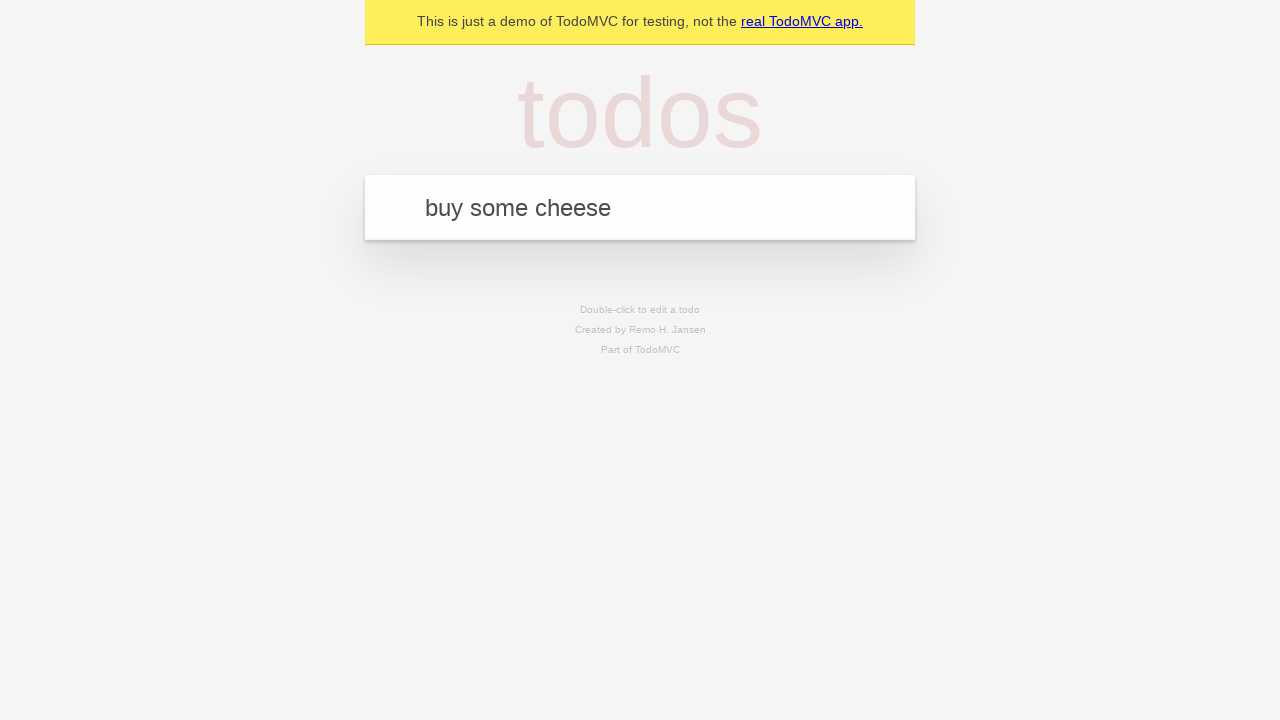

Pressed Enter to add first todo item on internal:attr=[placeholder="What needs to be done?"i]
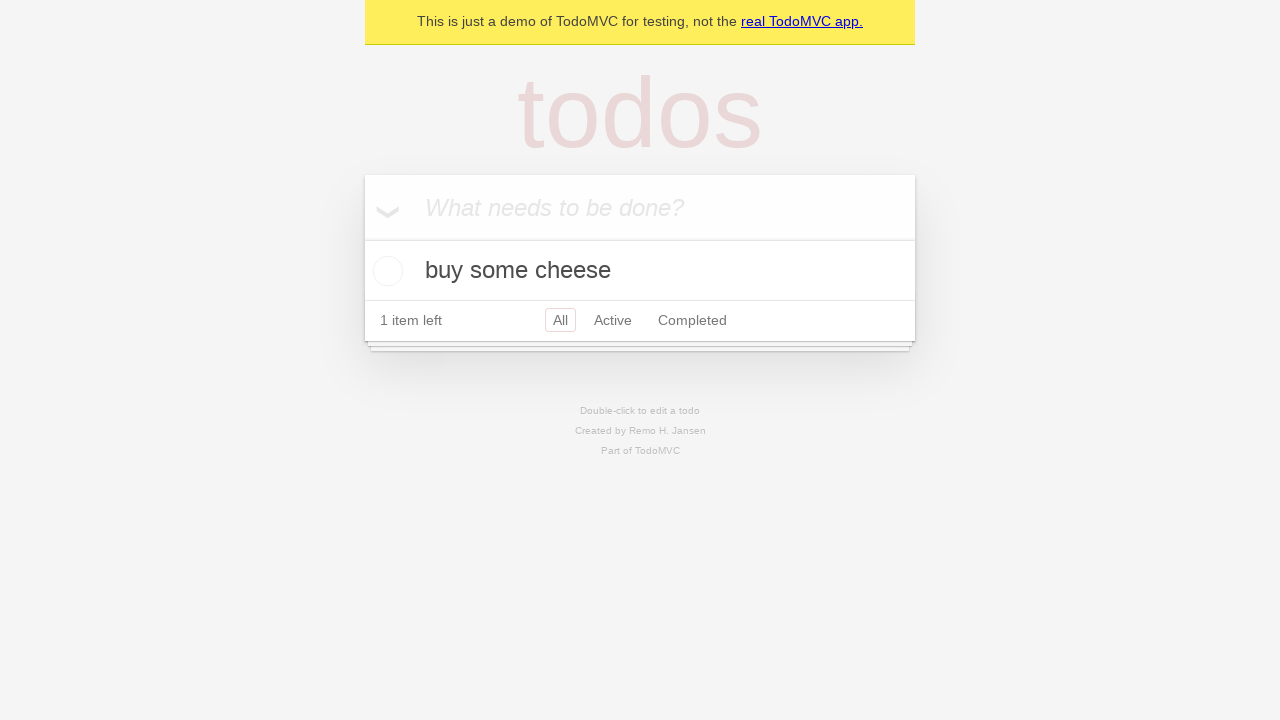

Filled todo input with 'feed the cat' on internal:attr=[placeholder="What needs to be done?"i]
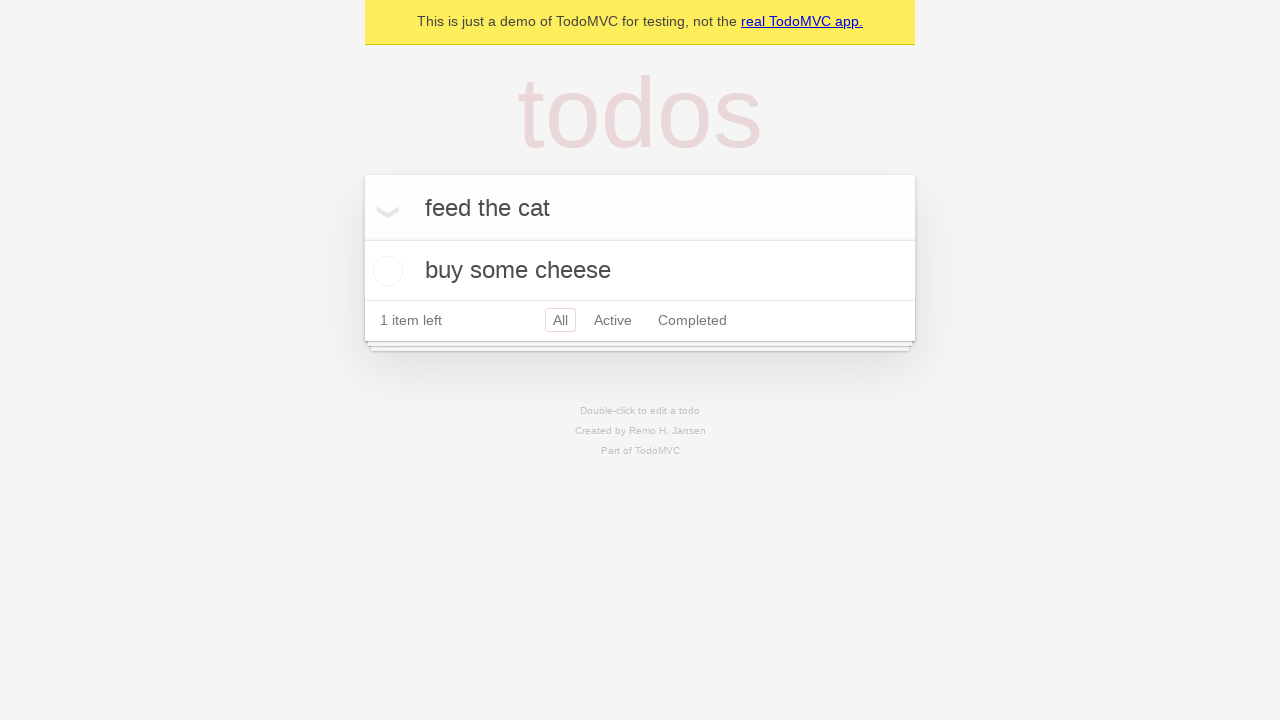

Pressed Enter to add second todo item on internal:attr=[placeholder="What needs to be done?"i]
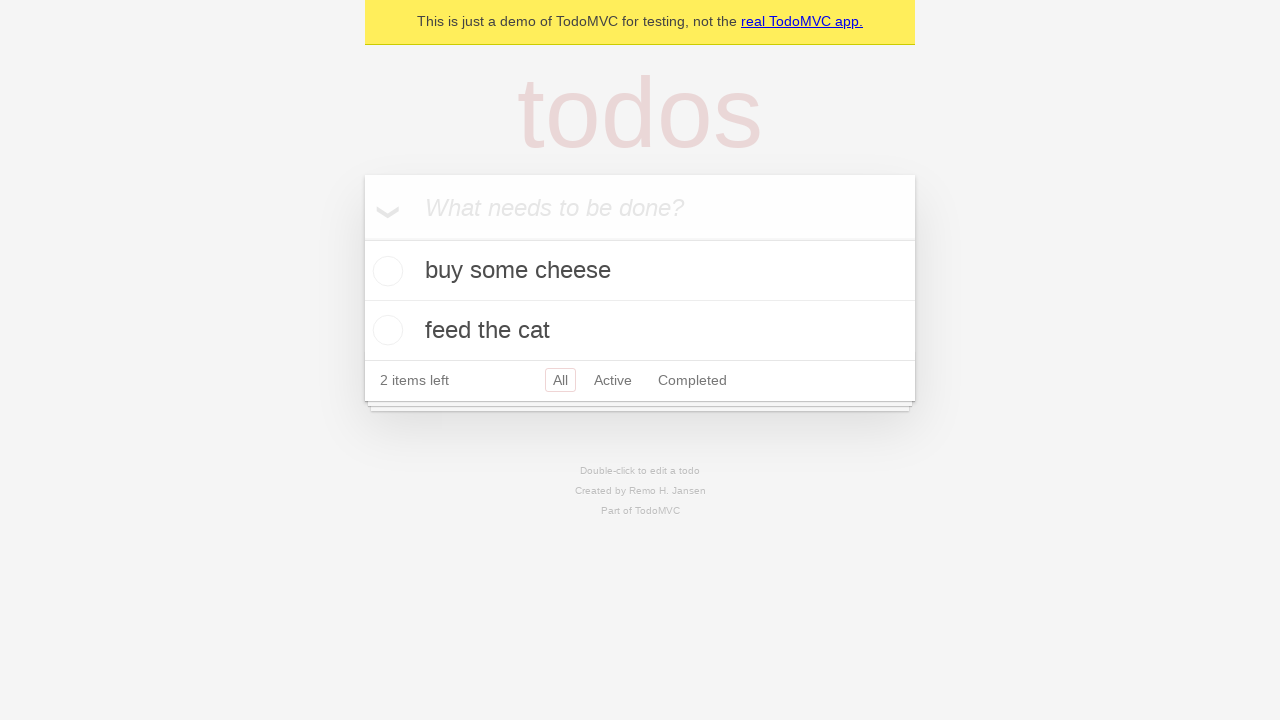

Filled todo input with 'book a doctors appointment' on internal:attr=[placeholder="What needs to be done?"i]
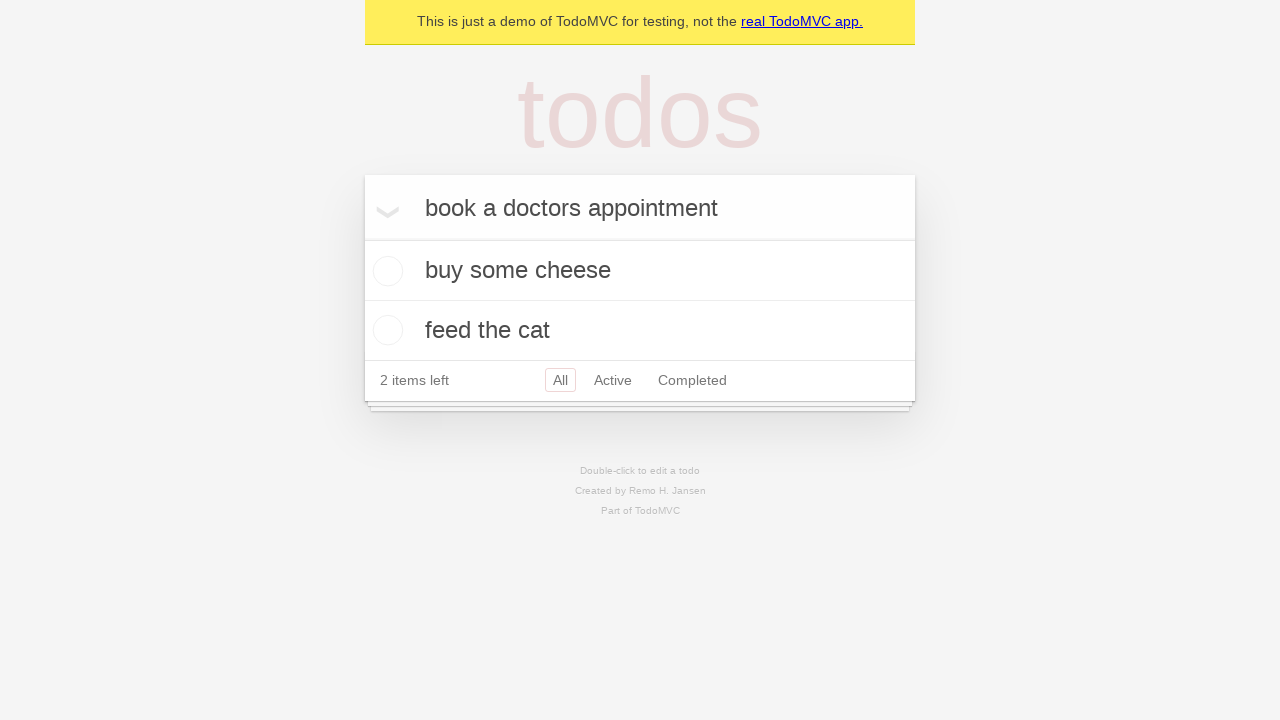

Pressed Enter to add third todo item on internal:attr=[placeholder="What needs to be done?"i]
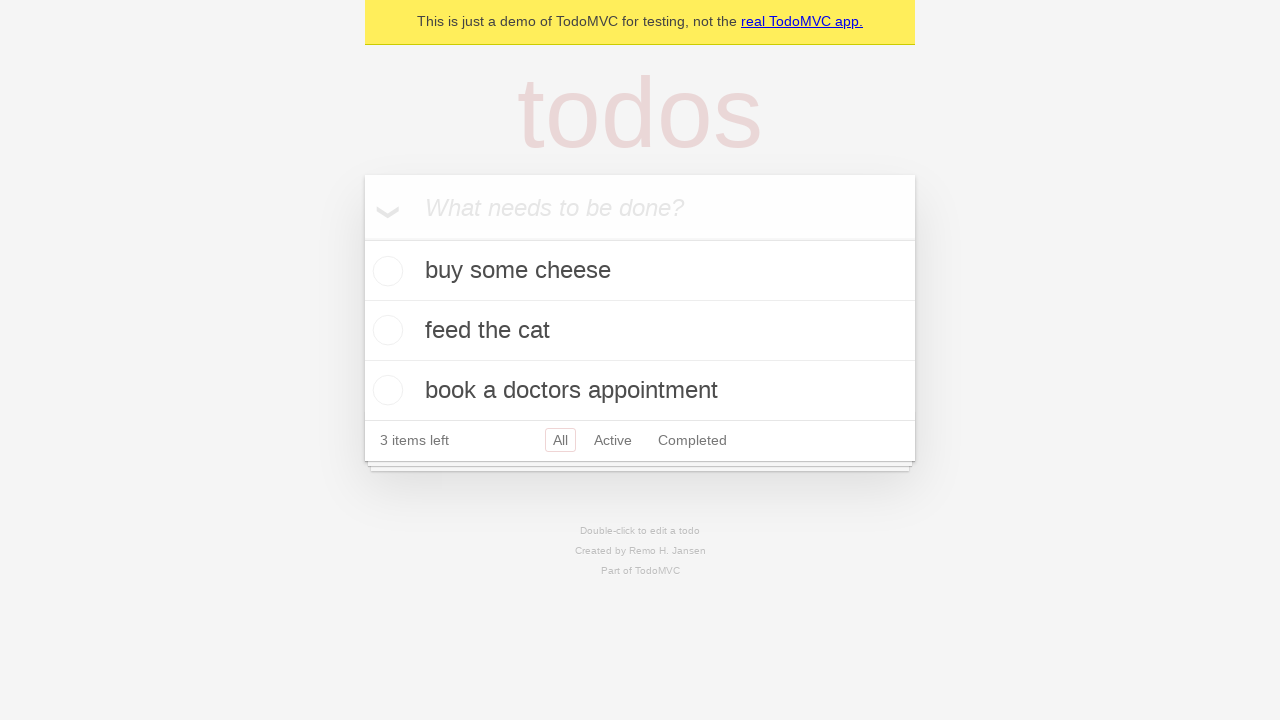

Verified that counter shows '3 items left'
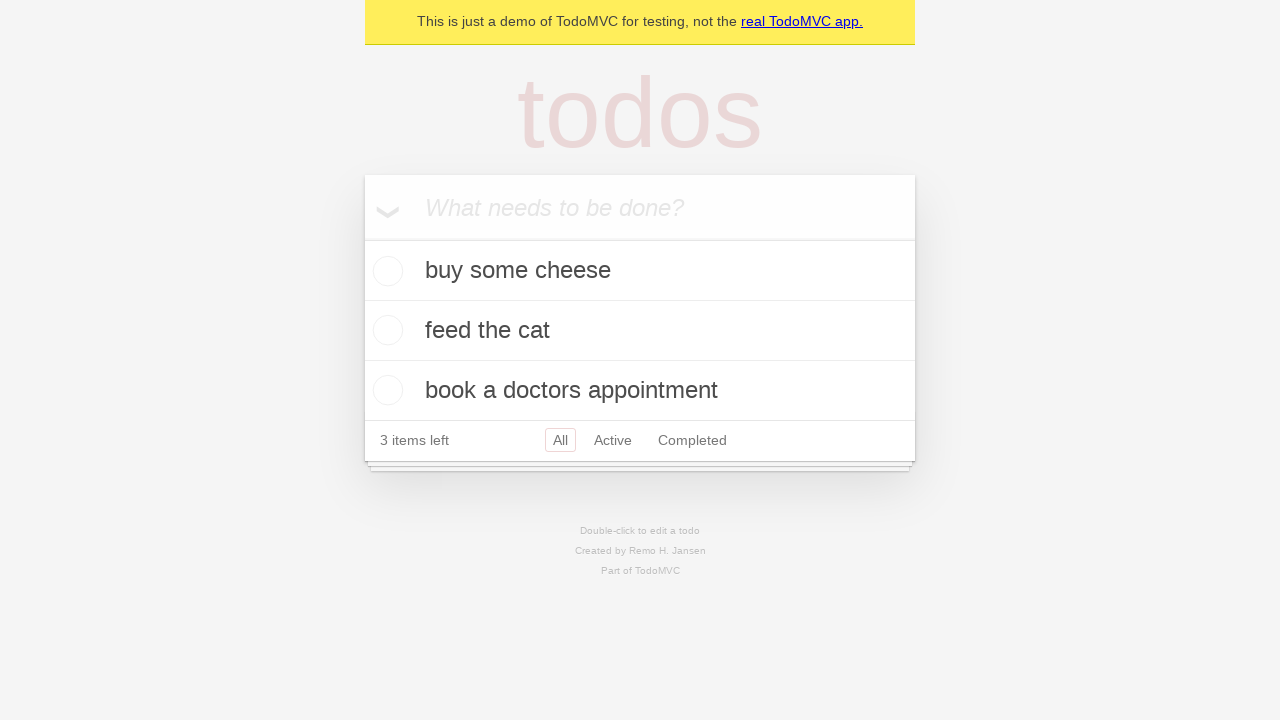

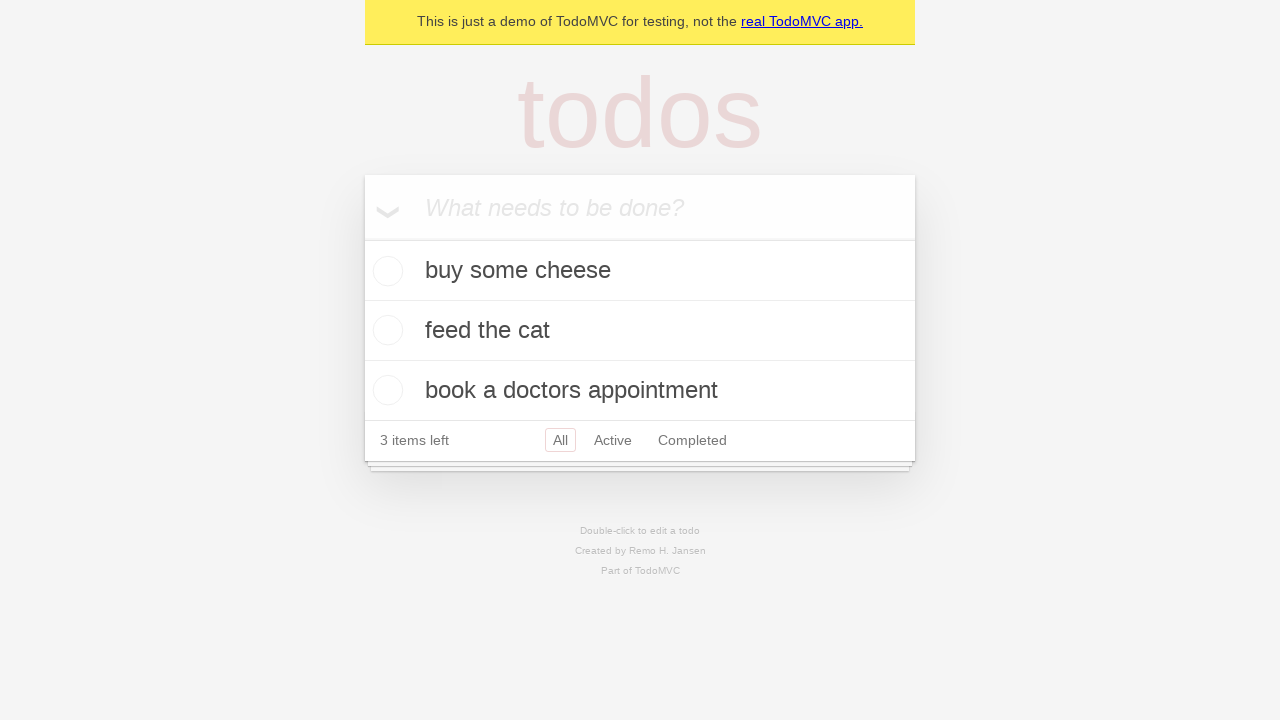